Tests child window handling by clicking a link that opens a new tab, extracting text from the new page, and using that extracted domain value to fill a form field on the original page.

Starting URL: https://rahulshettyacademy.com/loginpagePractise/

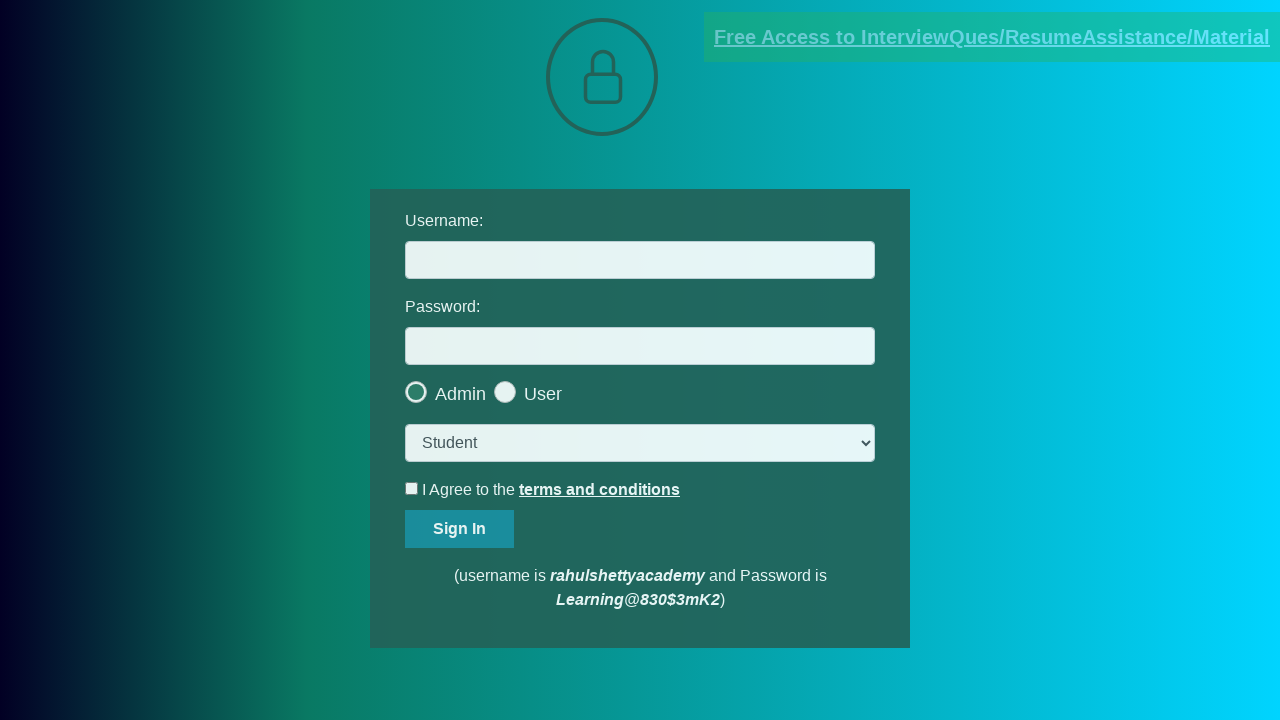

Located the blinking text link with documents-request href
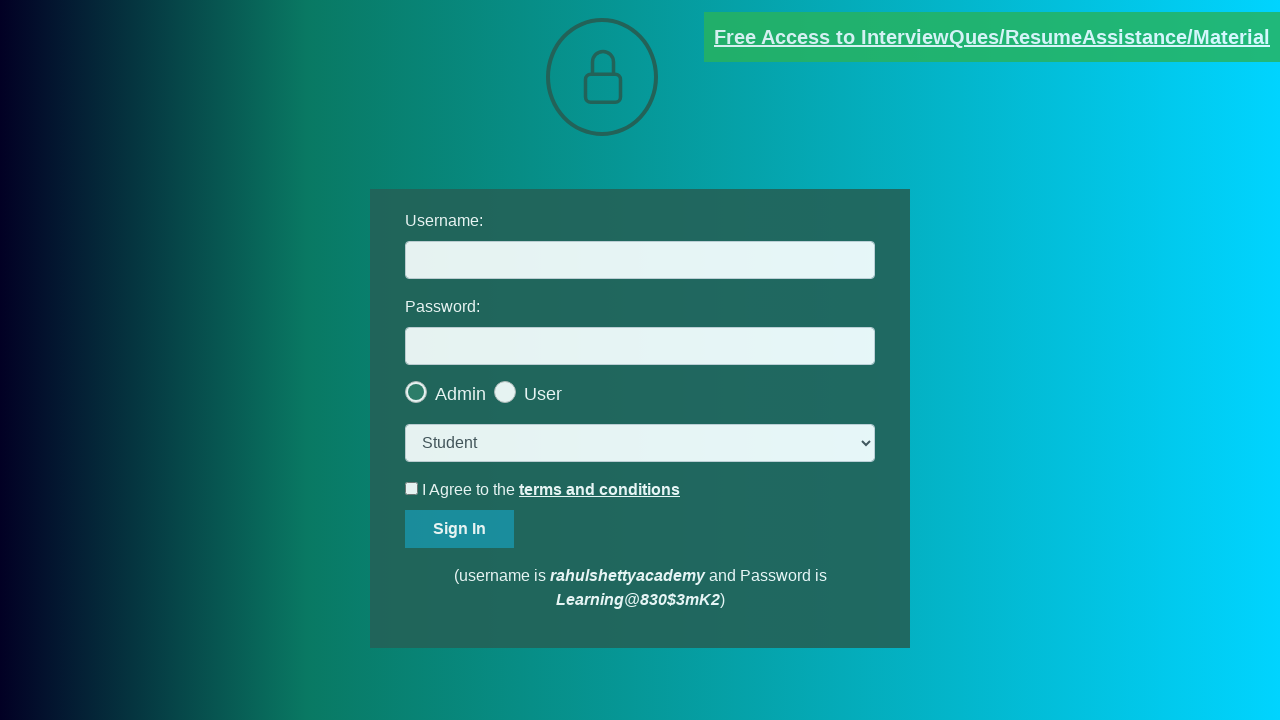

Clicked the blinking text link and new page opened at (992, 37) on [href*='documents-request']
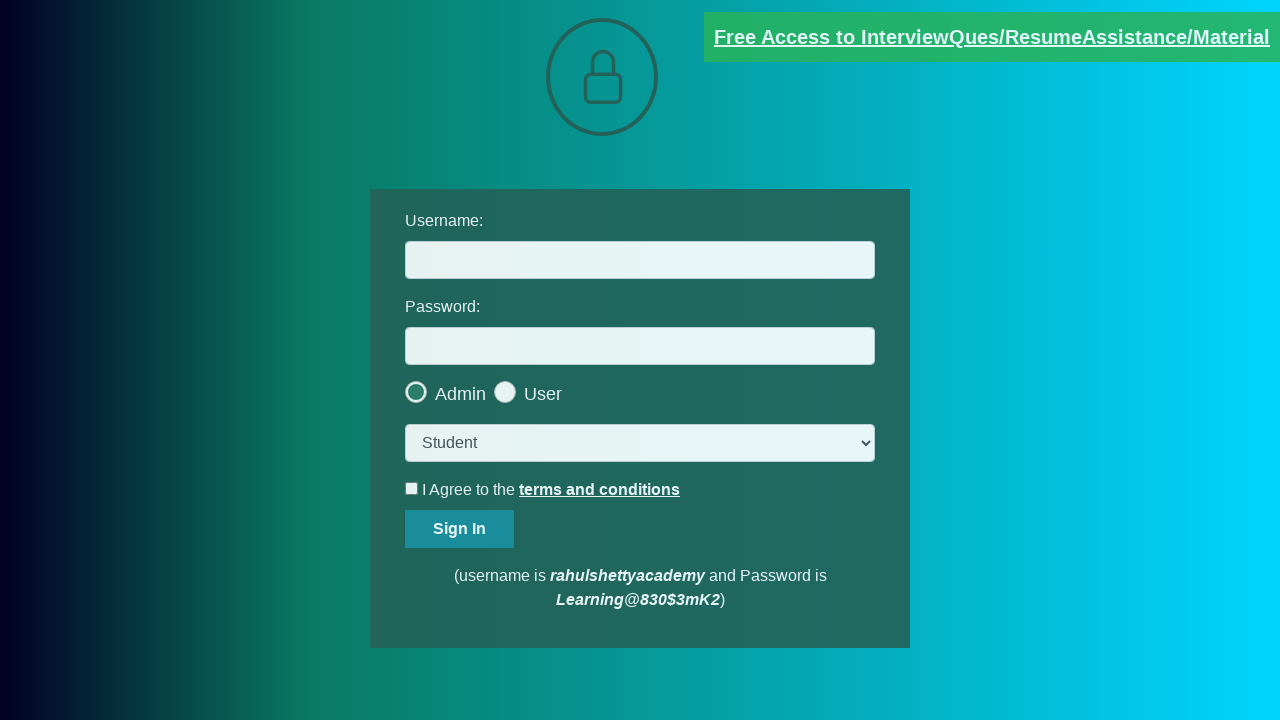

Captured reference to the new child window/tab
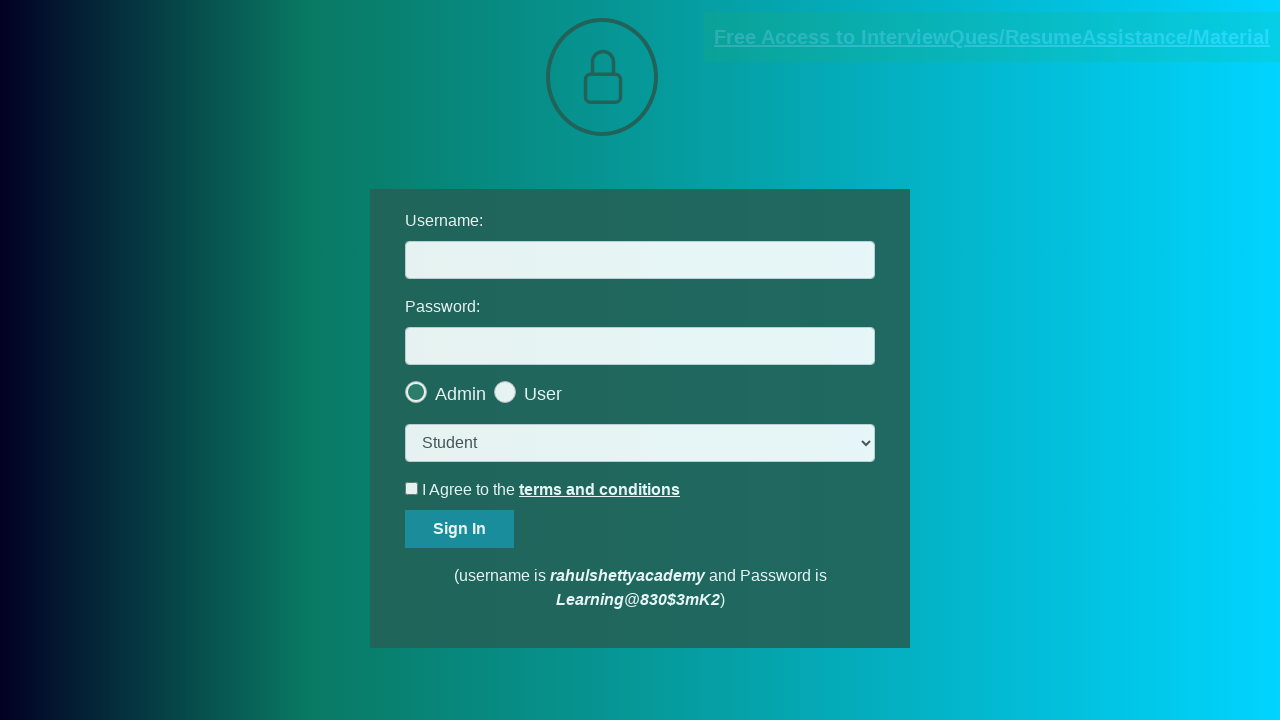

New page finished loading
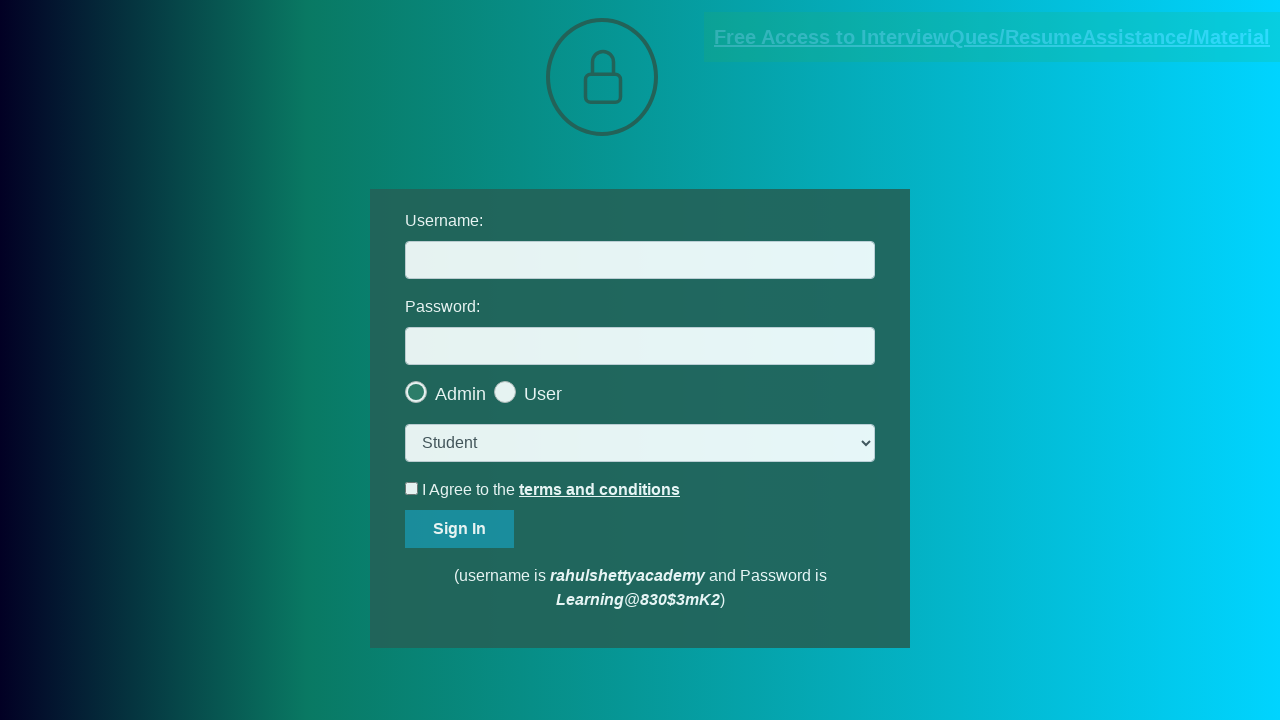

Extracted text content from red-colored element on new page
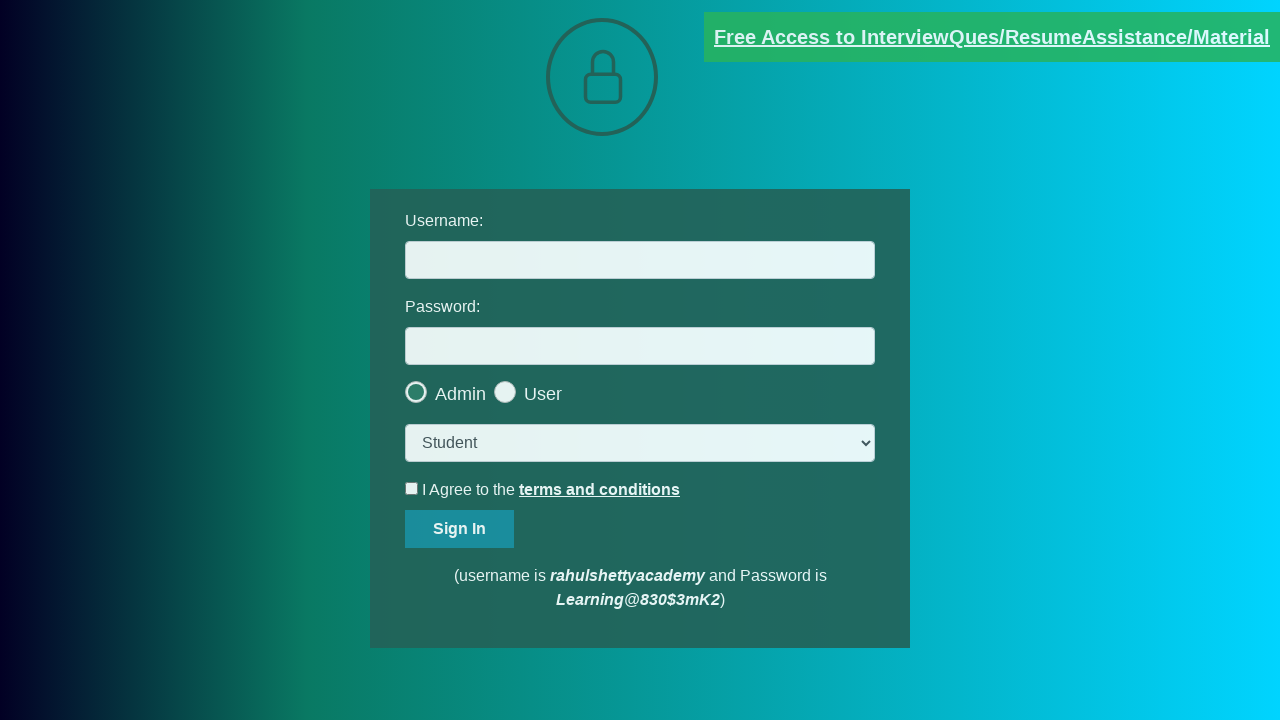

Split extracted text by @ symbol to isolate domain portion
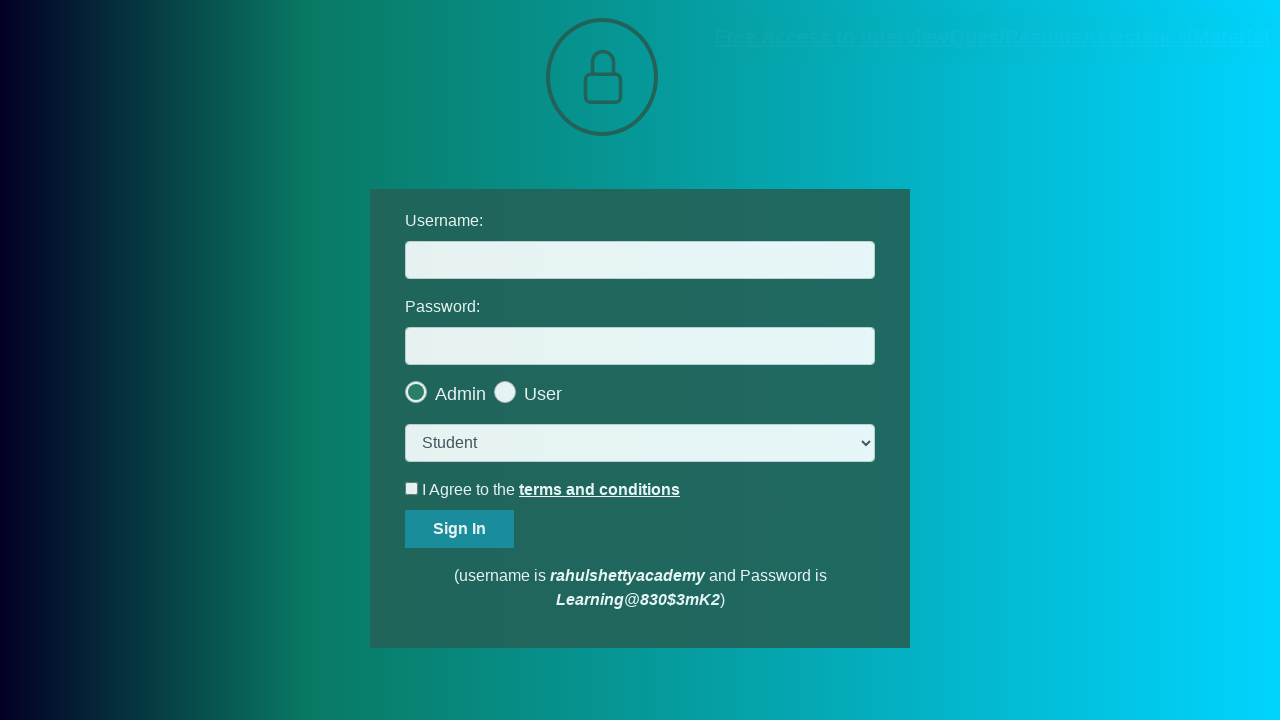

Parsed domain value: rahulshettyacademy.com
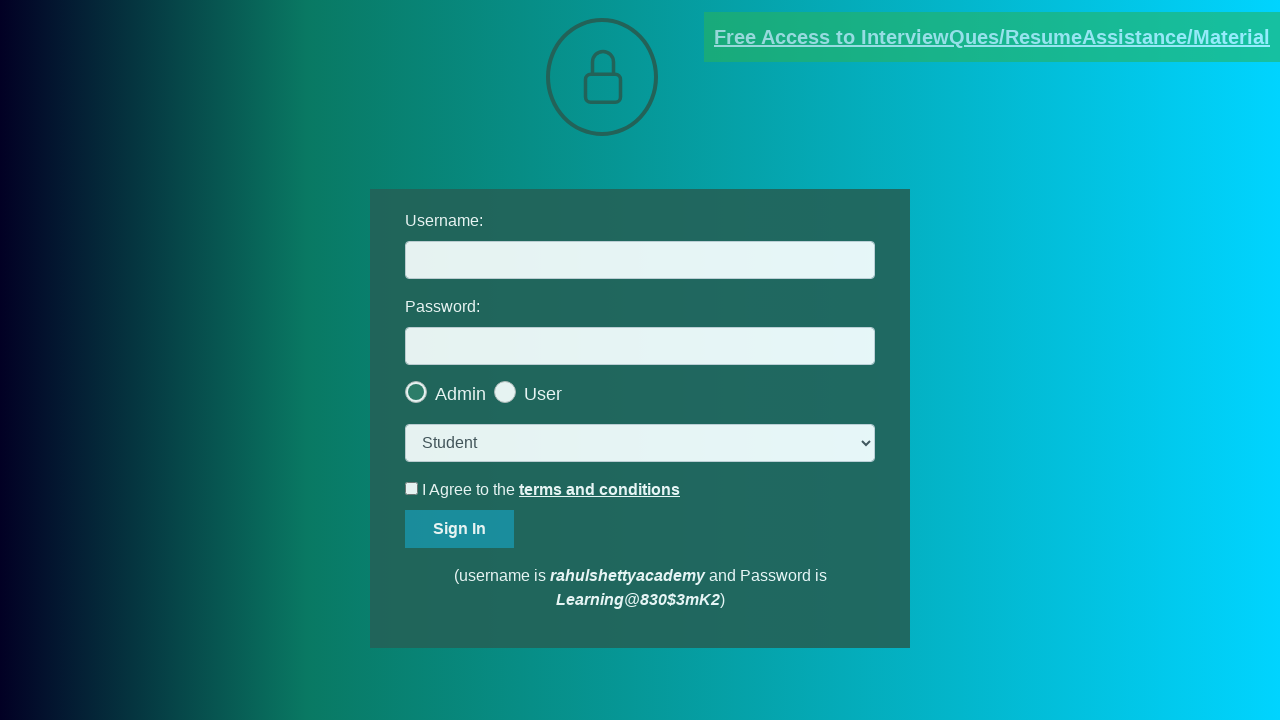

Filled username field with extracted domain: rahulshettyacademy.com on #username
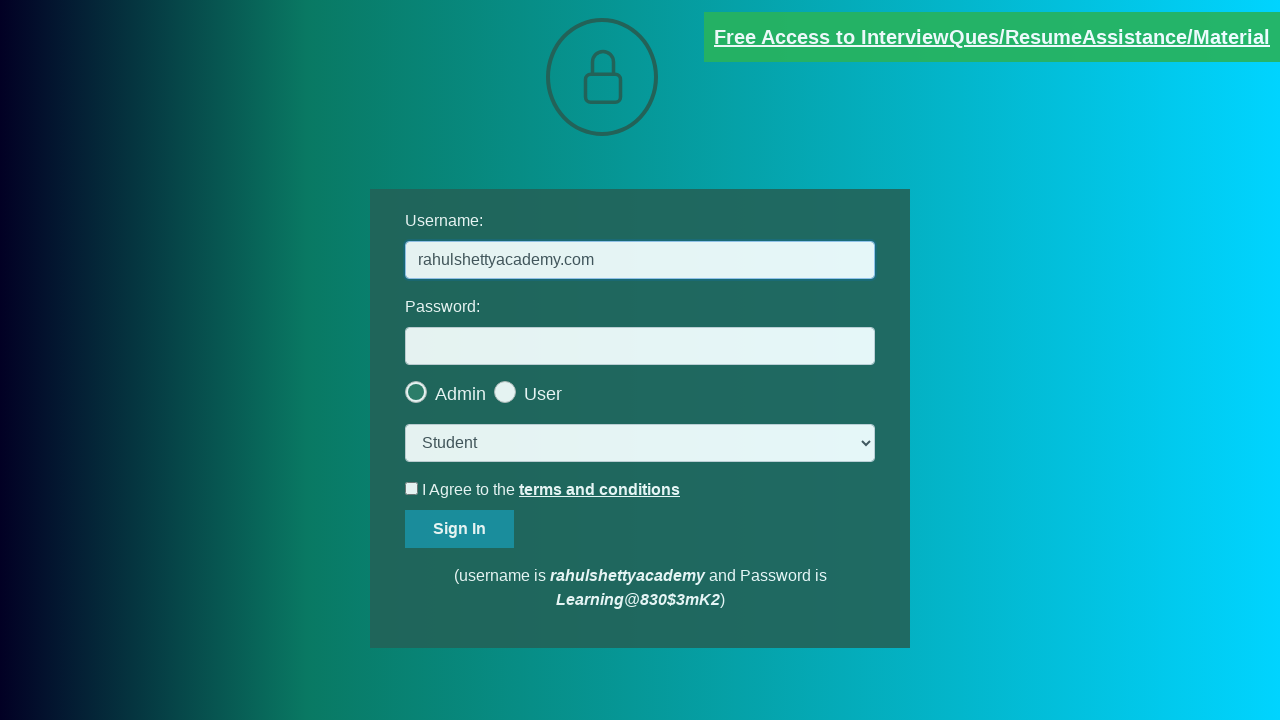

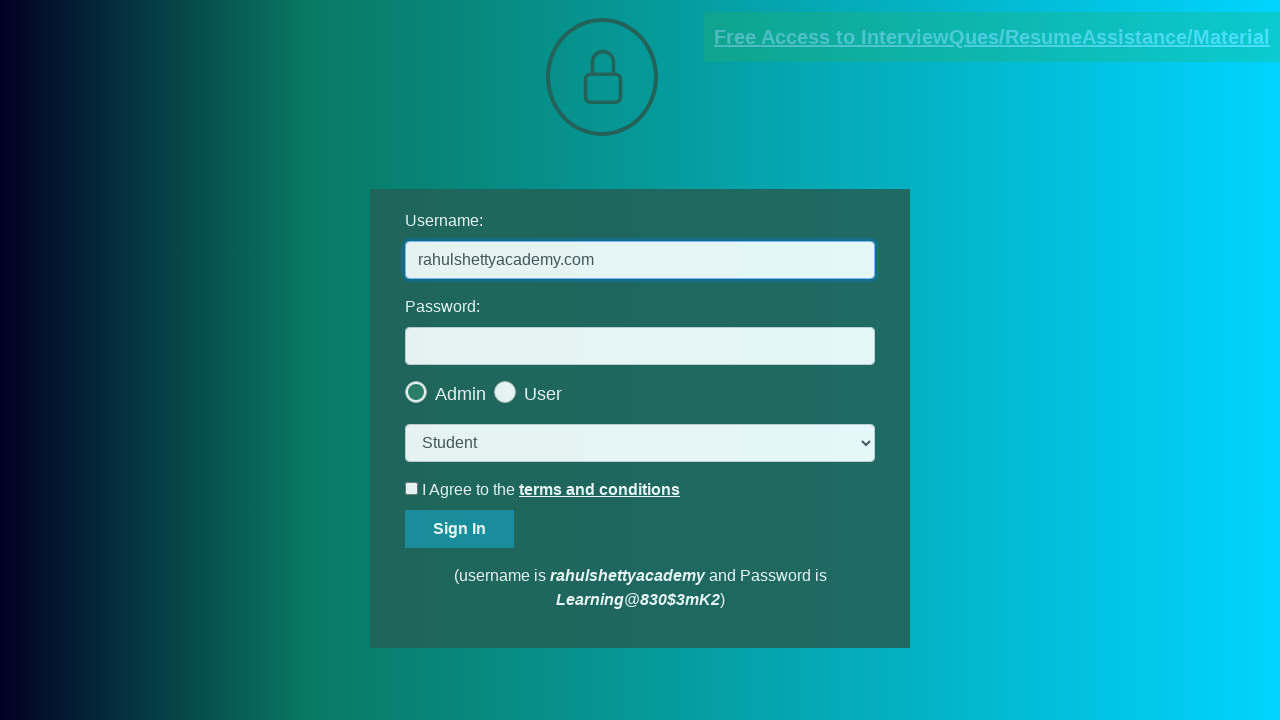